Tests checkbox functionality by verifying initial states and toggling both checkboxes on a test page

Starting URL: http://the-internet.herokuapp.com/checkboxes

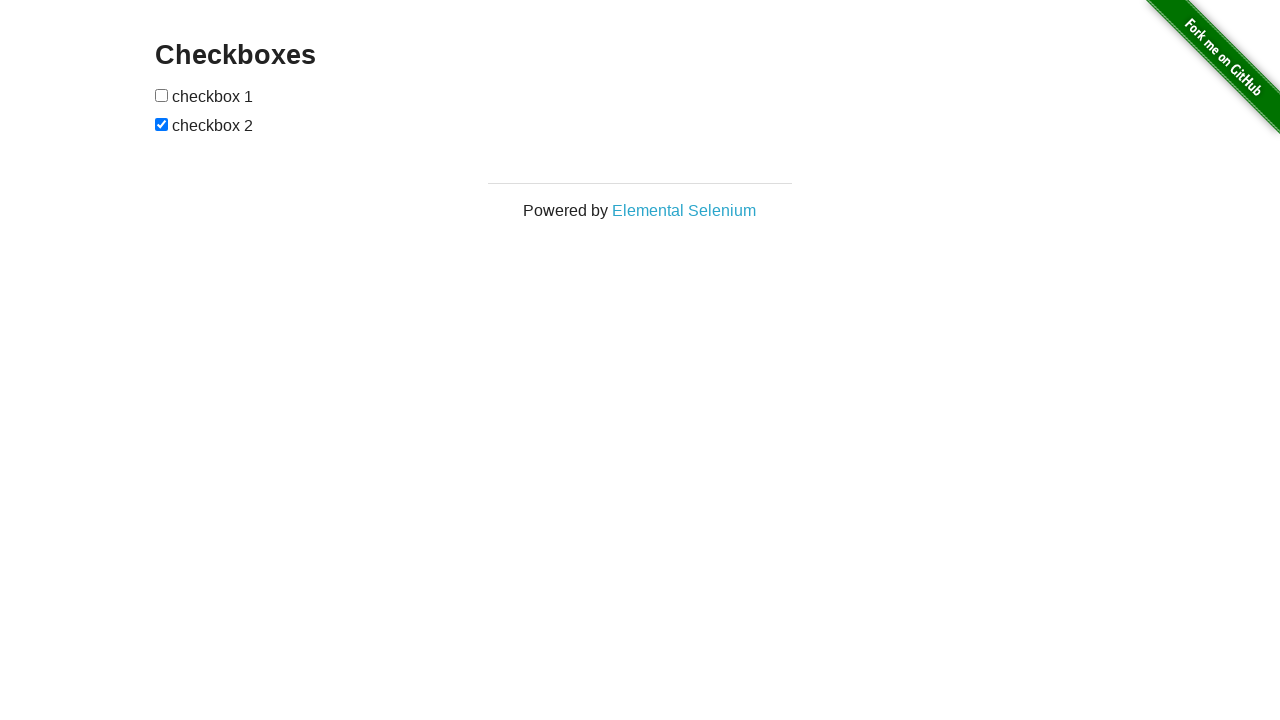

Verified first checkbox is initially unchecked
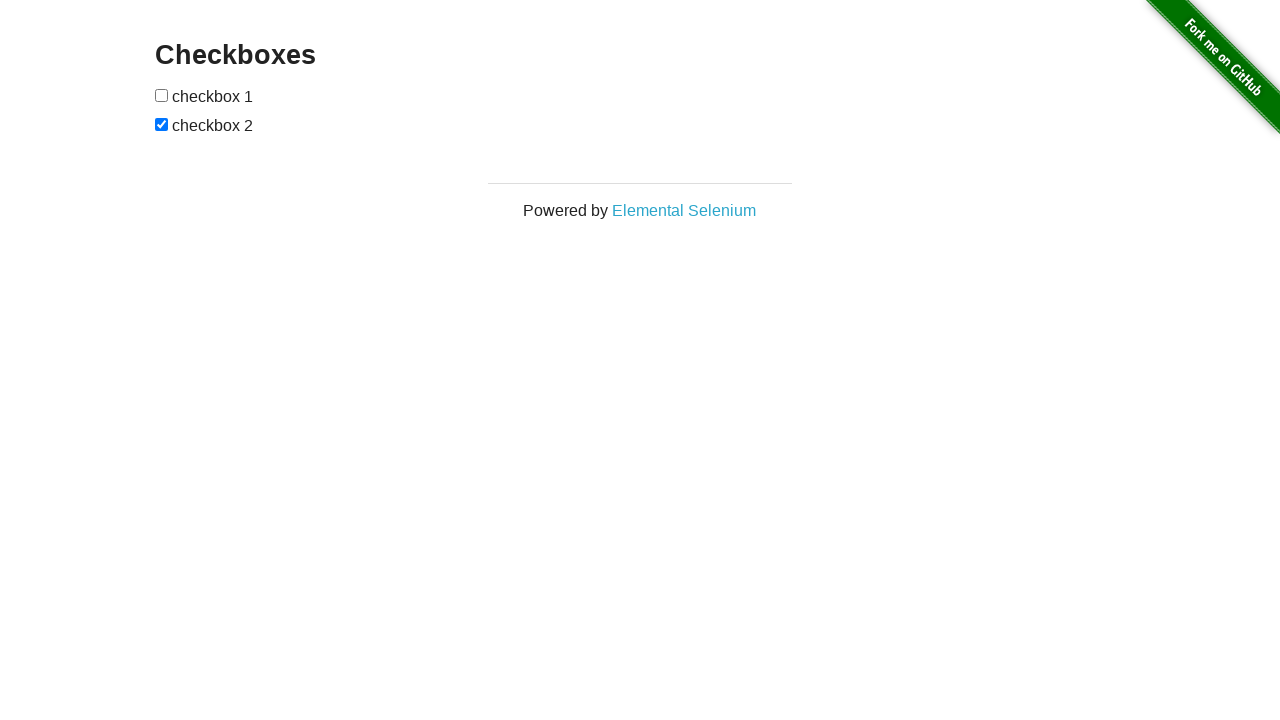

Clicked first checkbox to check it at (162, 95) on [type=checkbox] >> nth=0
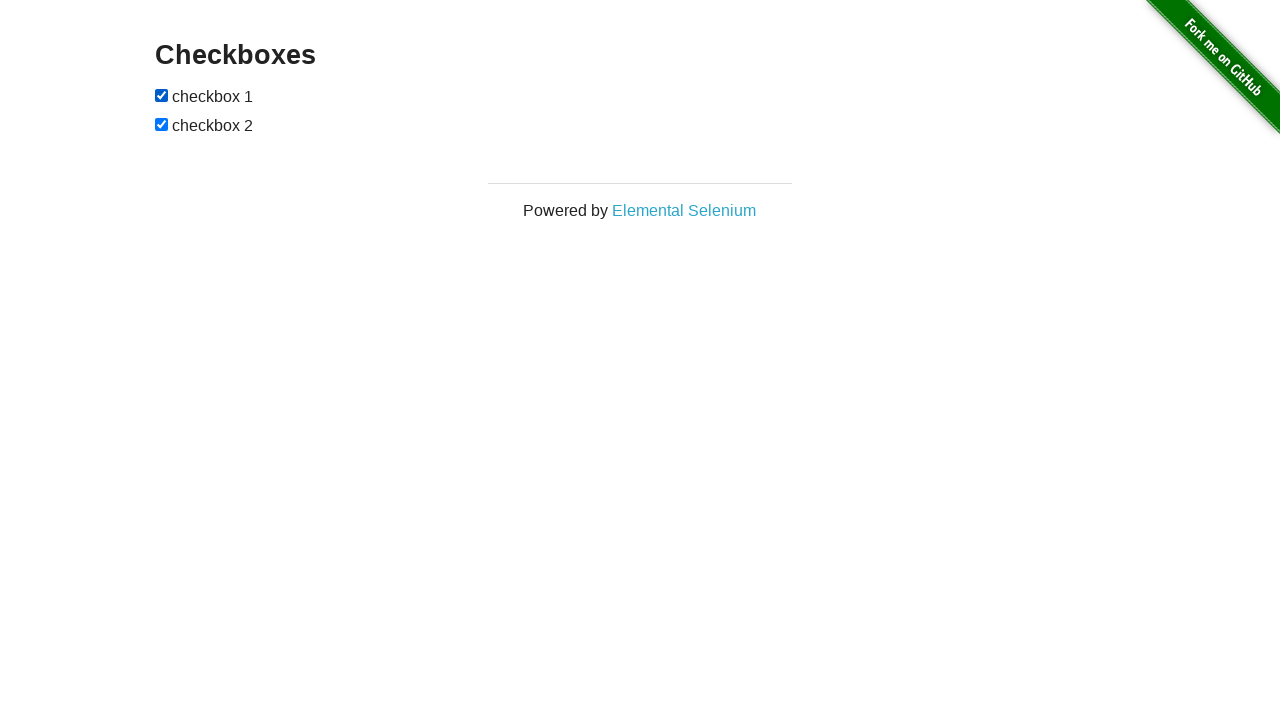

Verified first checkbox is now checked
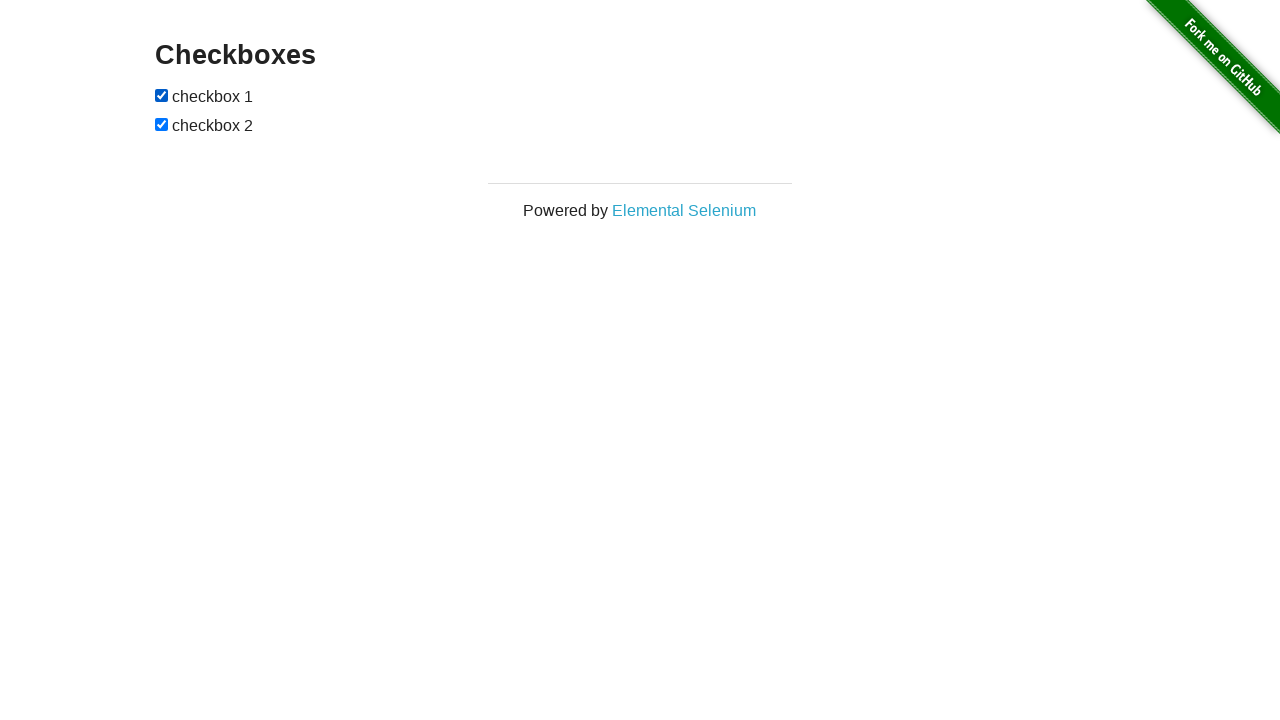

Verified second checkbox is initially checked
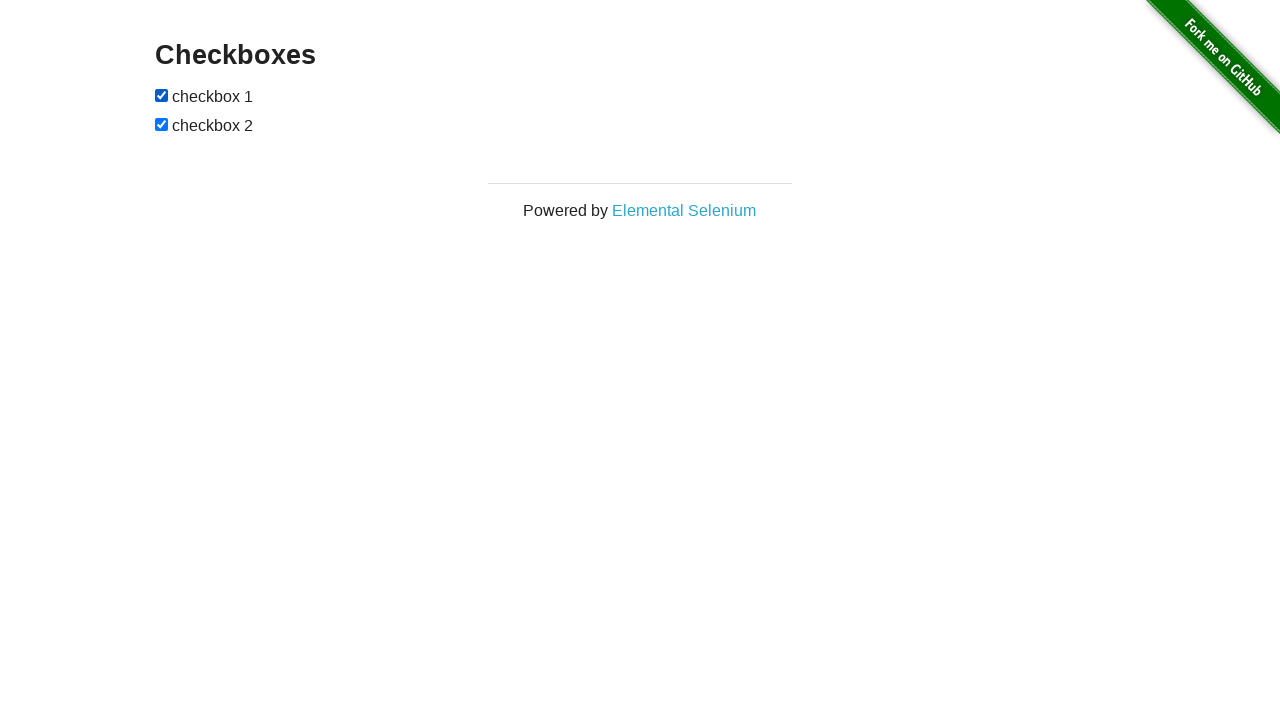

Clicked second checkbox to uncheck it at (162, 124) on [type=checkbox] >> nth=1
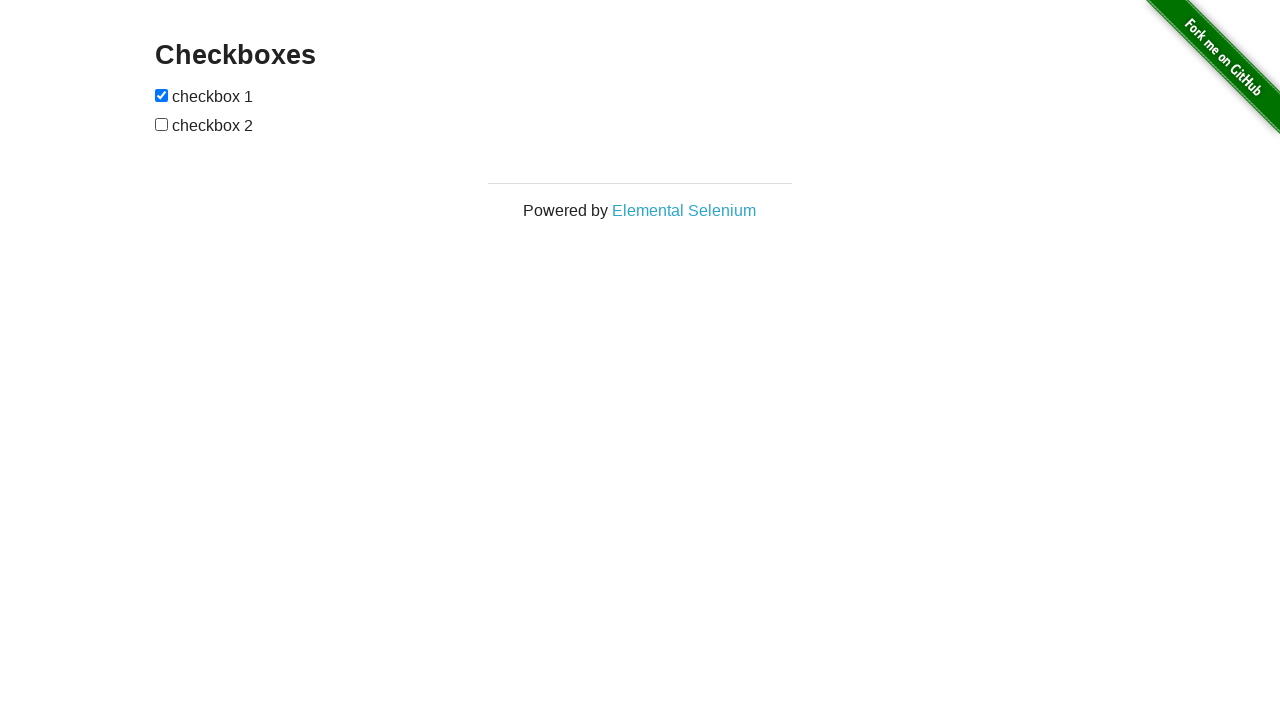

Verified second checkbox is now unchecked
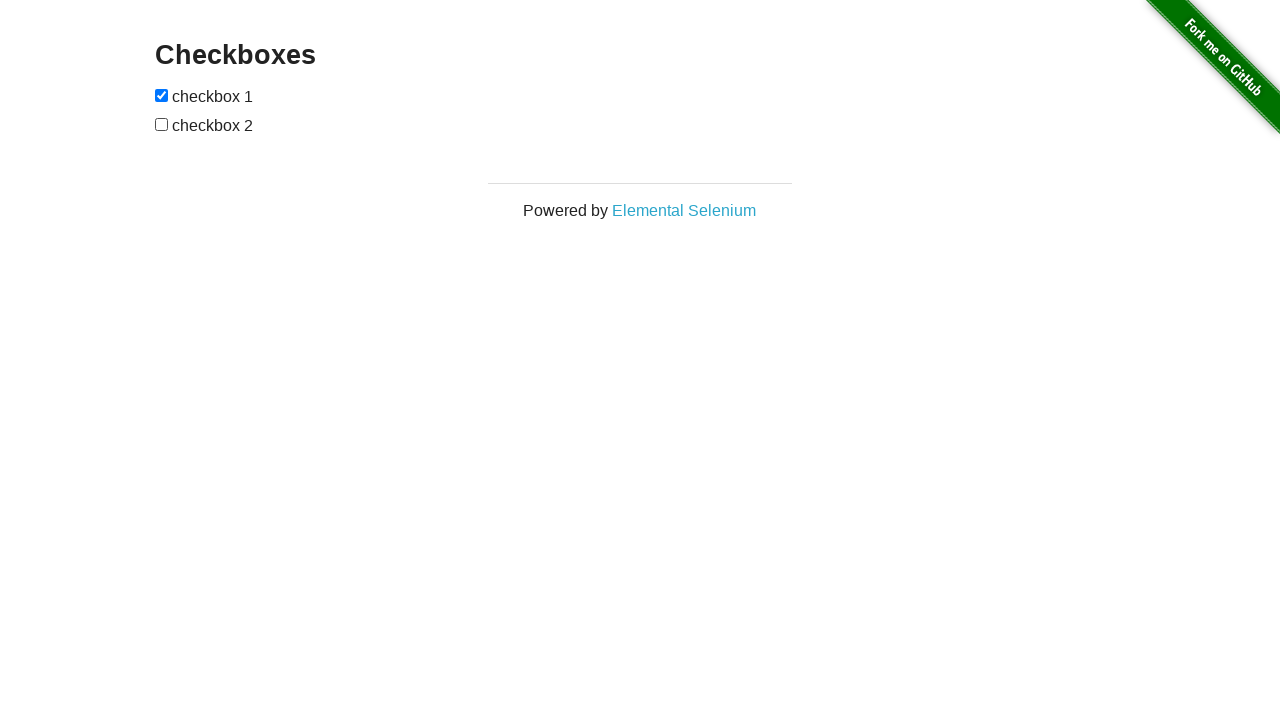

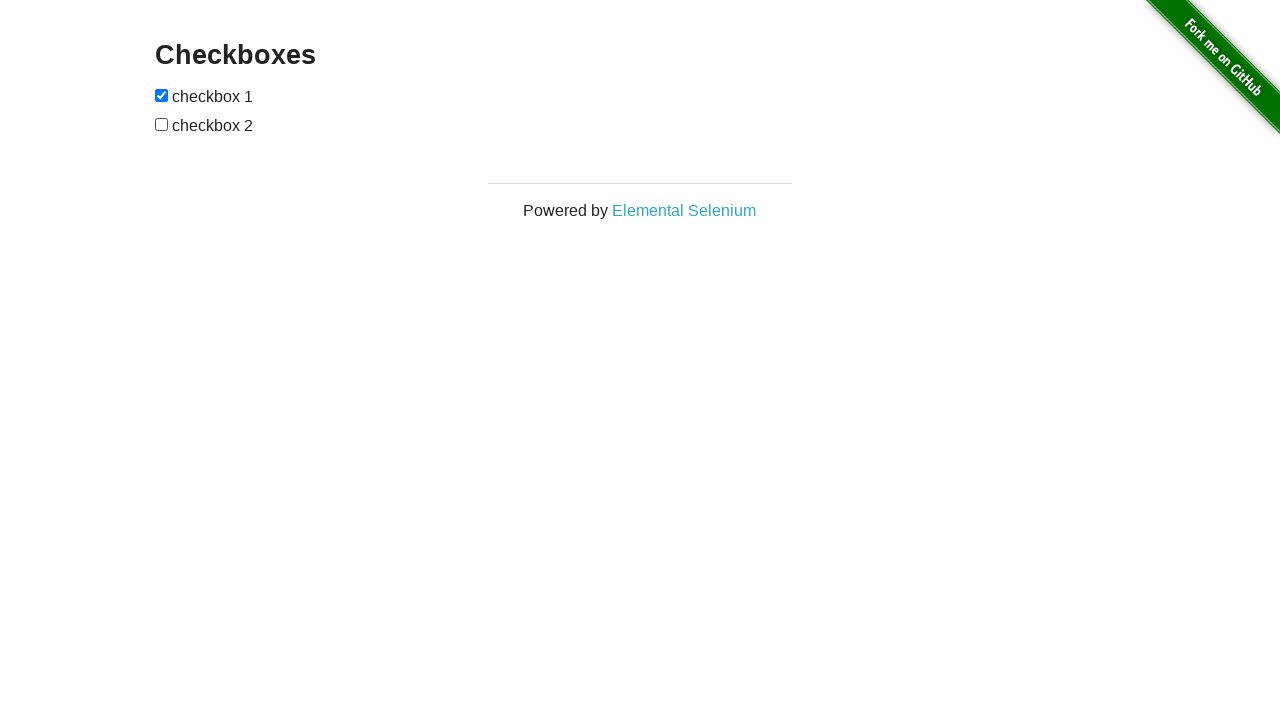